Tests checkbox functionality on the dynamic controls page by checking and unchecking a checkbox.

Starting URL: https://the-internet.herokuapp.com/dynamic_controls

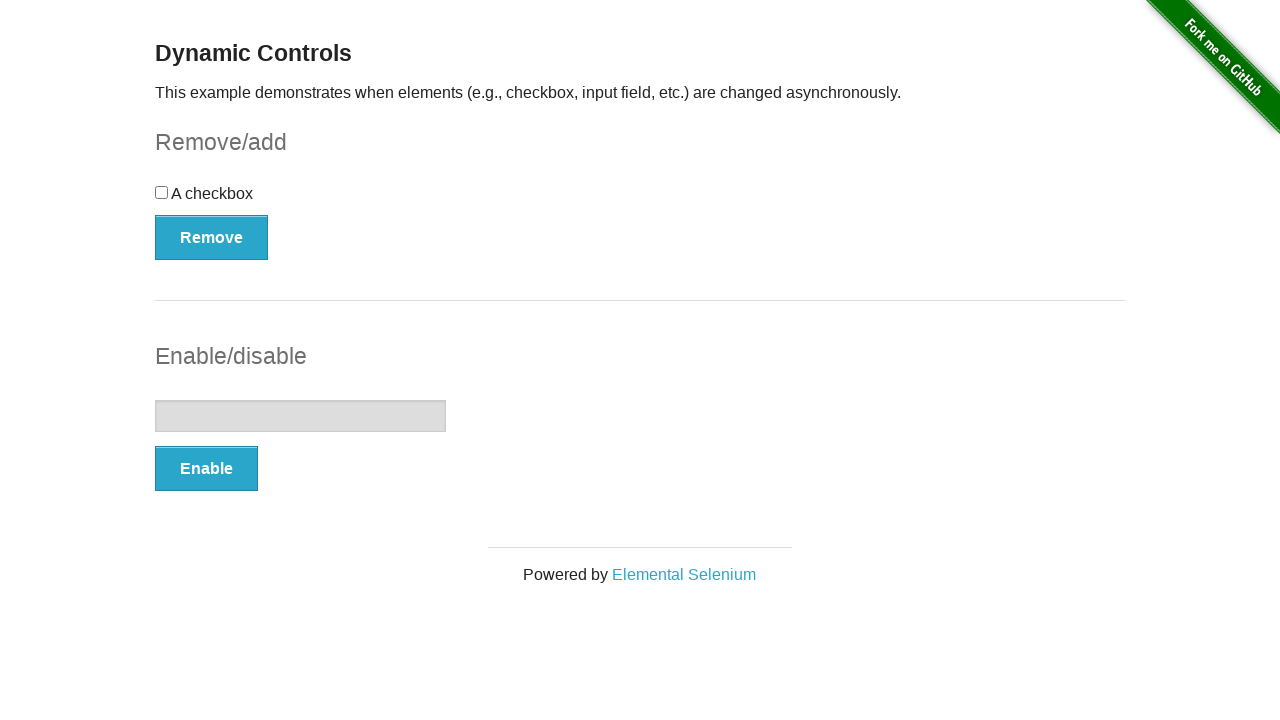

Waited for checkbox to be visible on the dynamic controls page
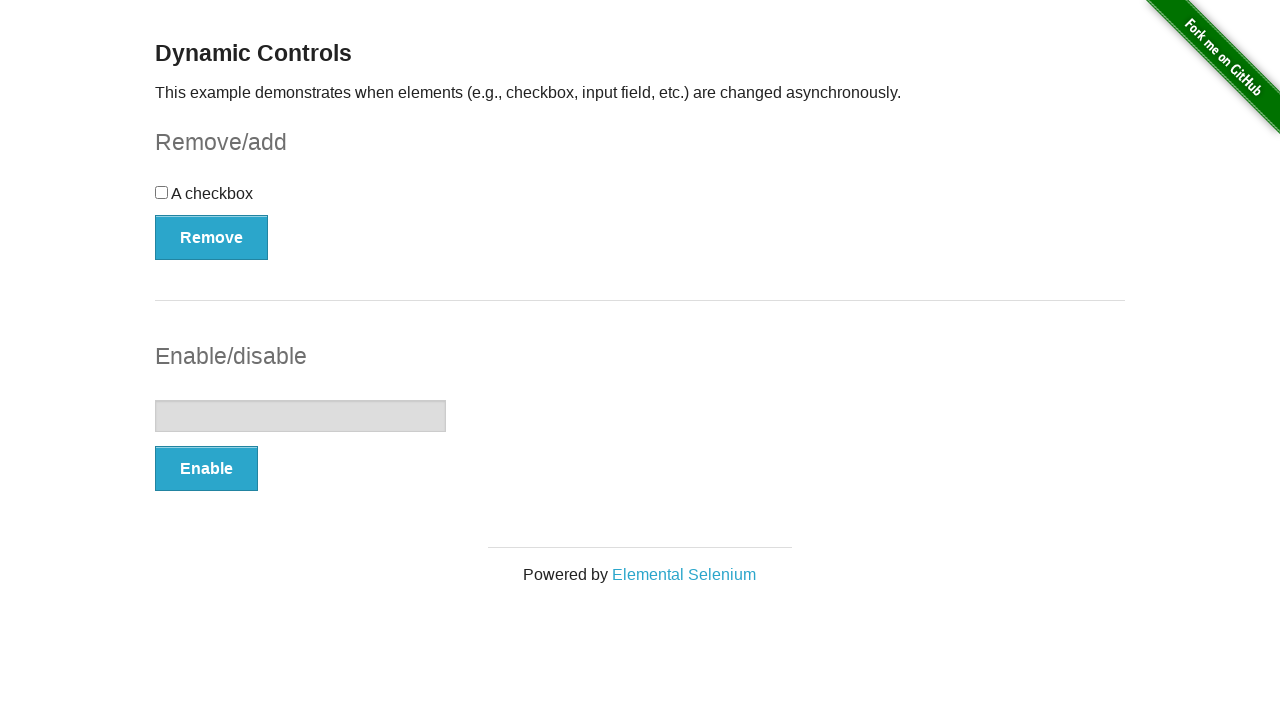

Checked the checkbox at (162, 192) on input[type='checkbox']
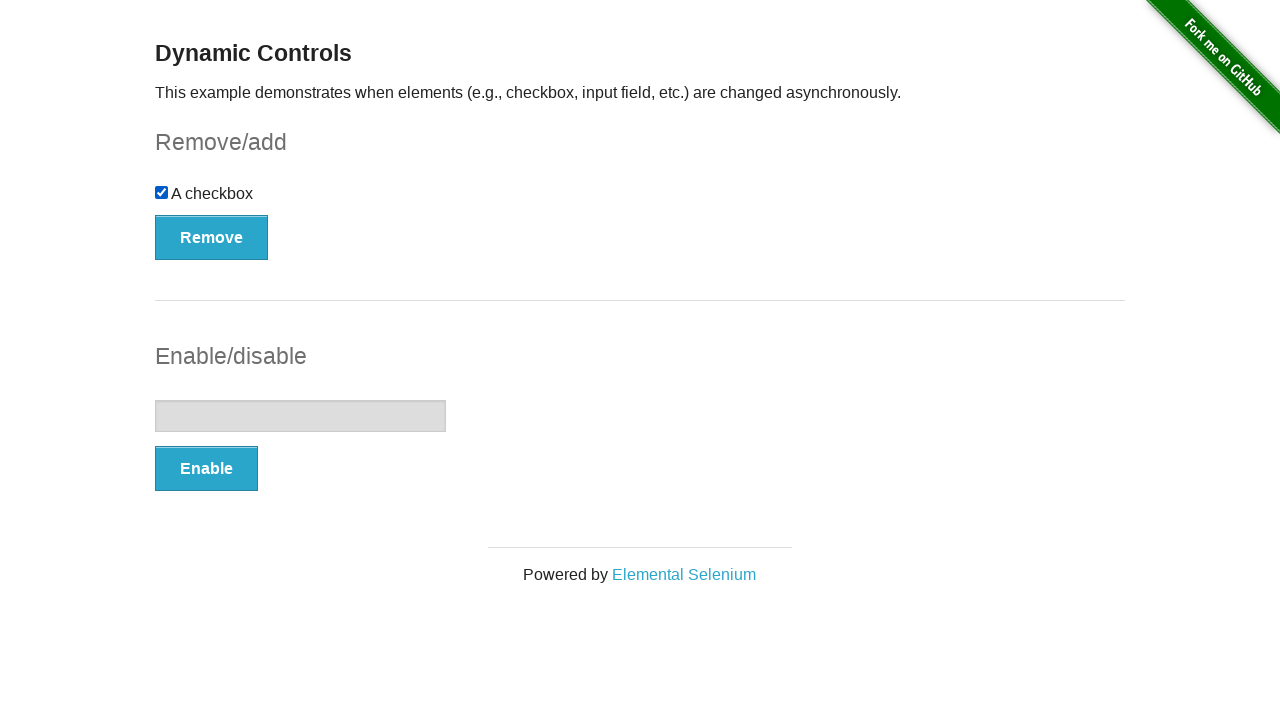

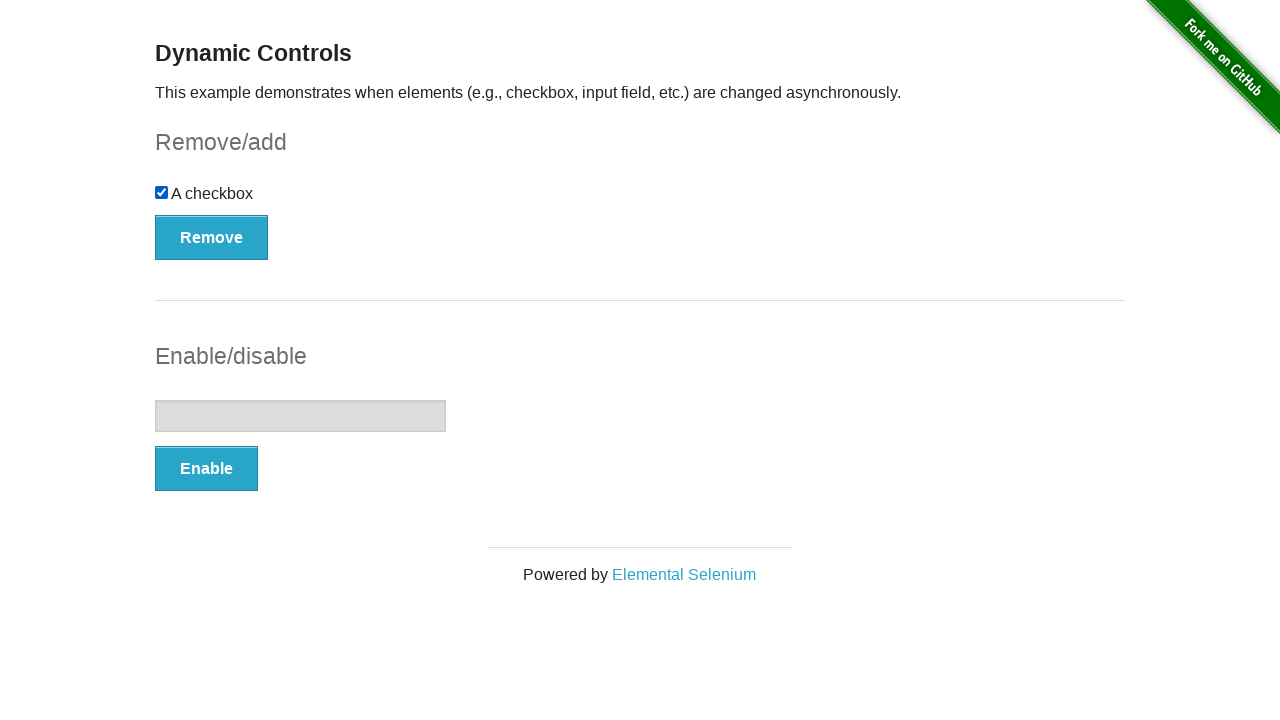